Tests that the browser back button correctly navigates between filter views

Starting URL: https://demo.playwright.dev/todomvc

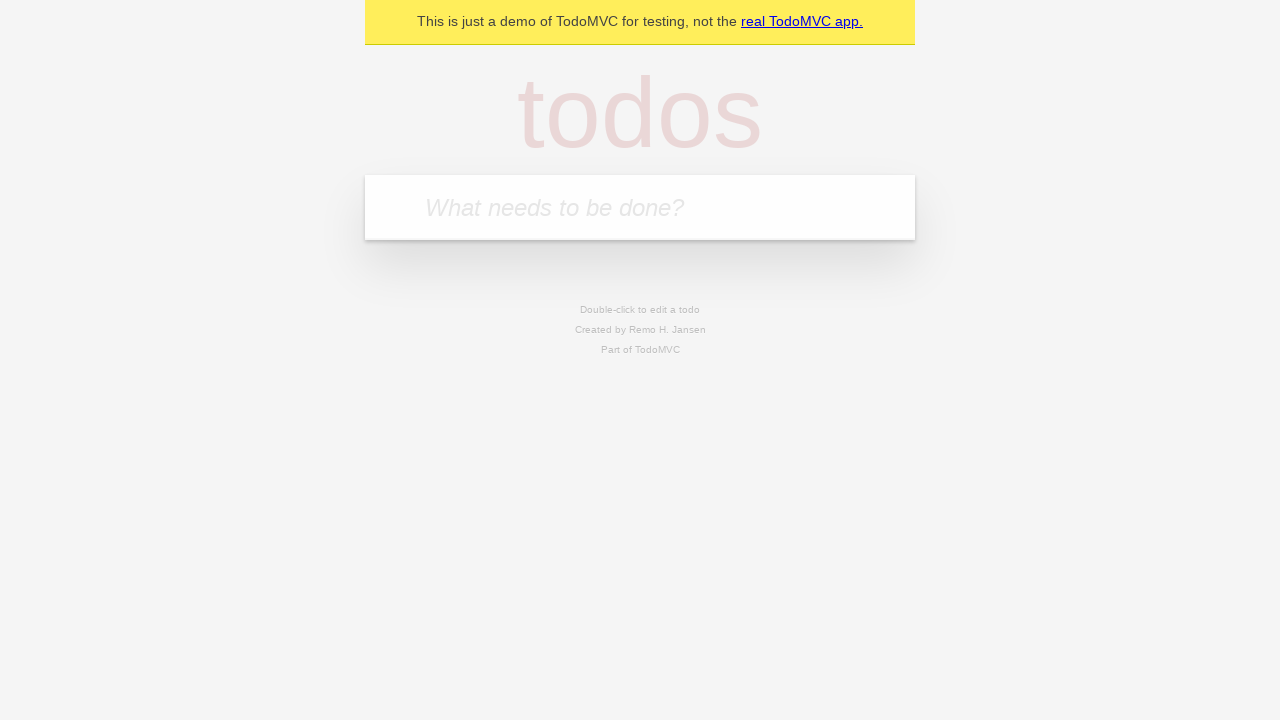

Filled todo input with 'buy some cheese' on internal:attr=[placeholder="What needs to be done?"i]
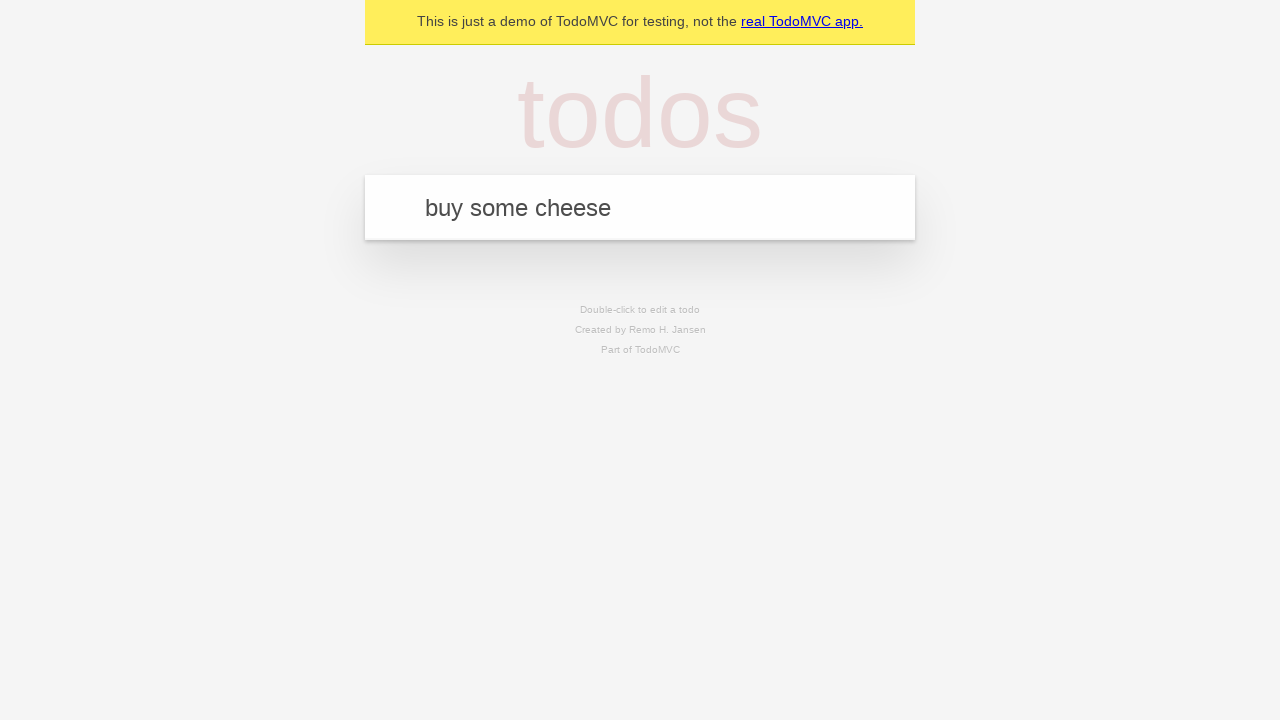

Pressed Enter to add first todo 'buy some cheese' on internal:attr=[placeholder="What needs to be done?"i]
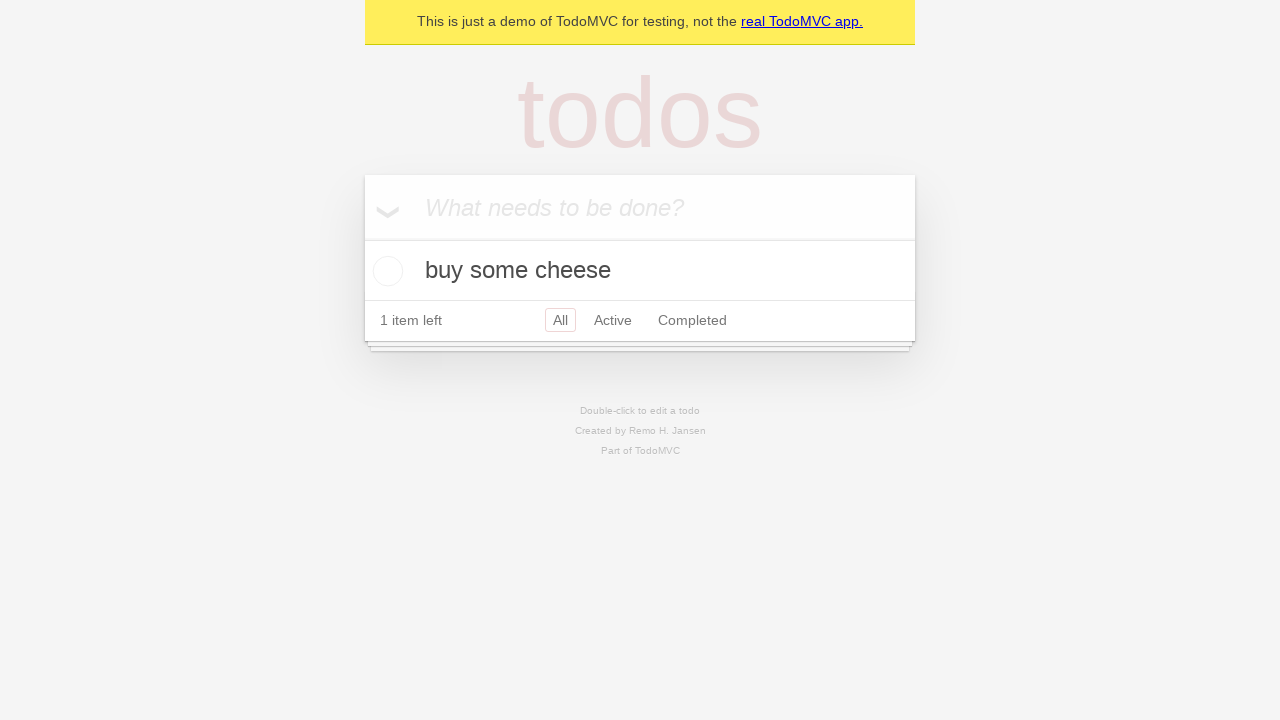

Filled todo input with 'feed the cat' on internal:attr=[placeholder="What needs to be done?"i]
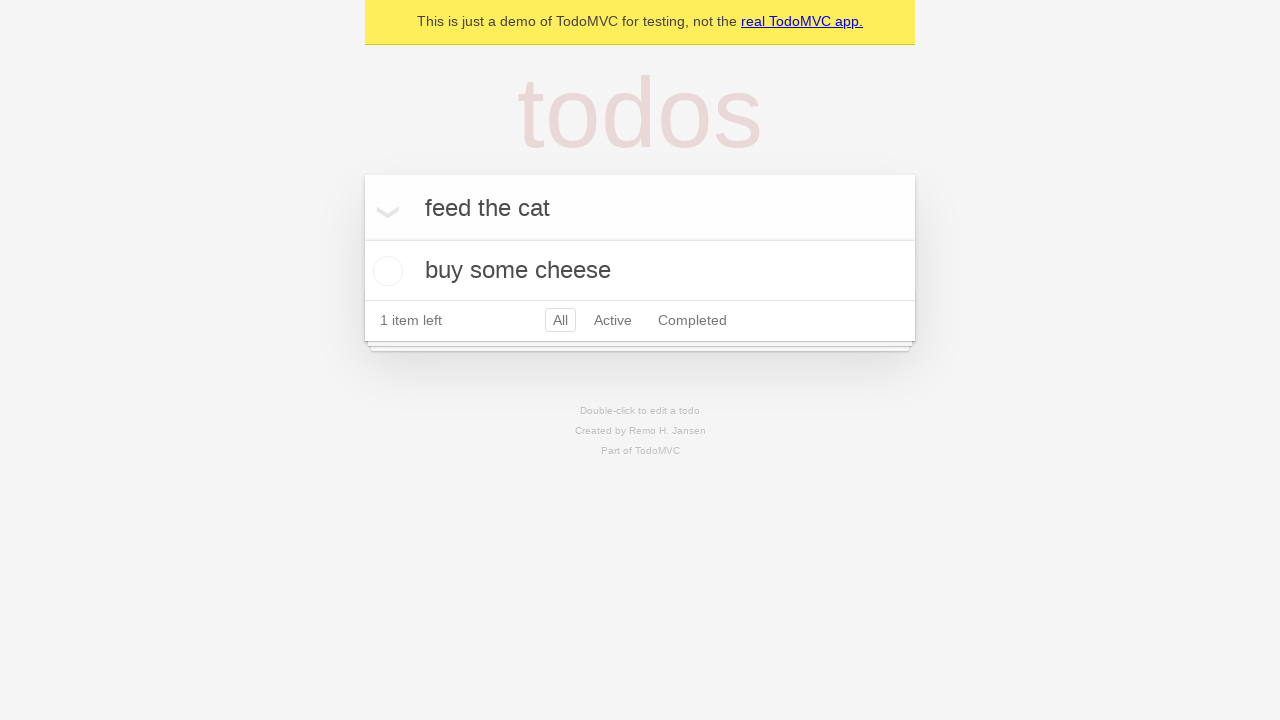

Pressed Enter to add second todo 'feed the cat' on internal:attr=[placeholder="What needs to be done?"i]
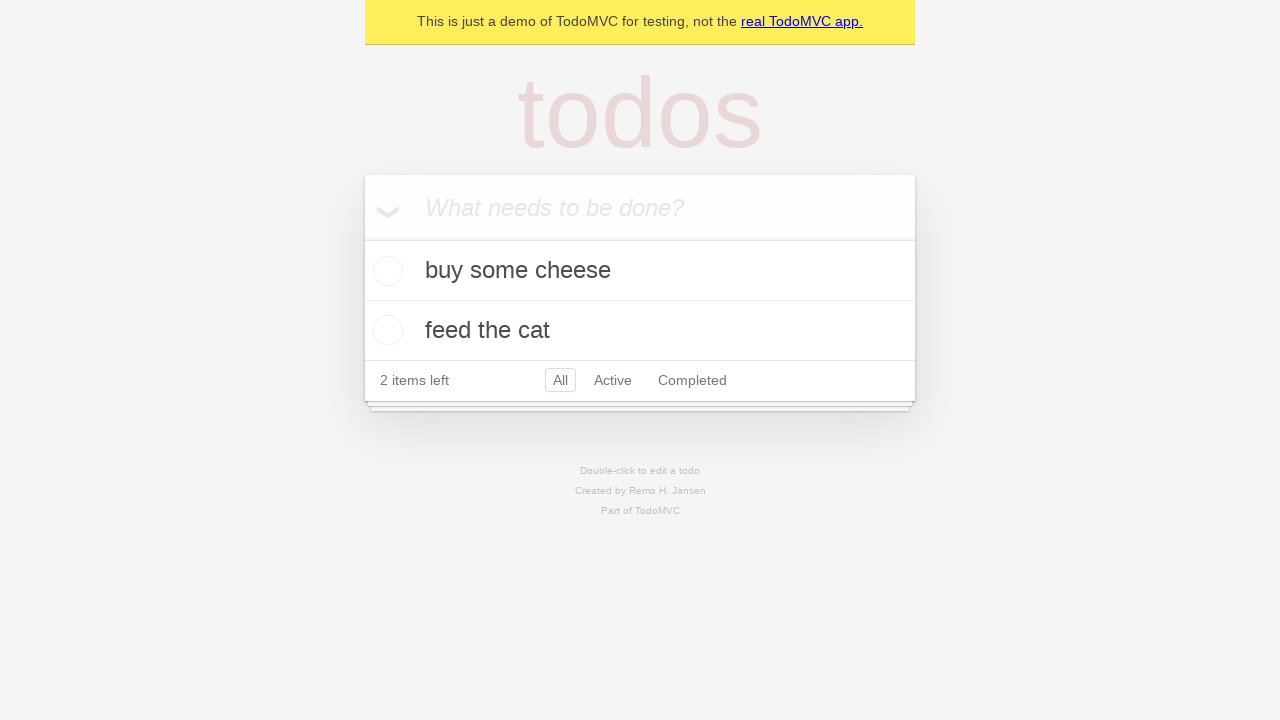

Filled todo input with 'book a doctors appointment' on internal:attr=[placeholder="What needs to be done?"i]
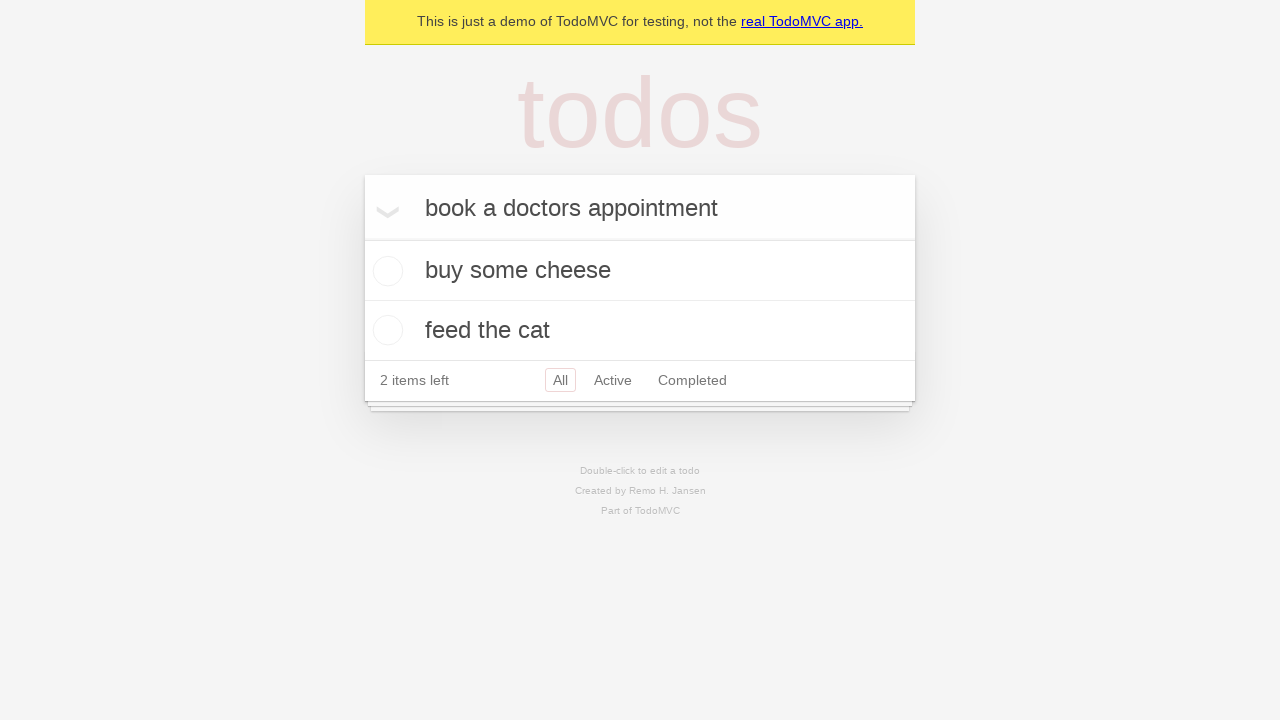

Pressed Enter to add third todo 'book a doctors appointment' on internal:attr=[placeholder="What needs to be done?"i]
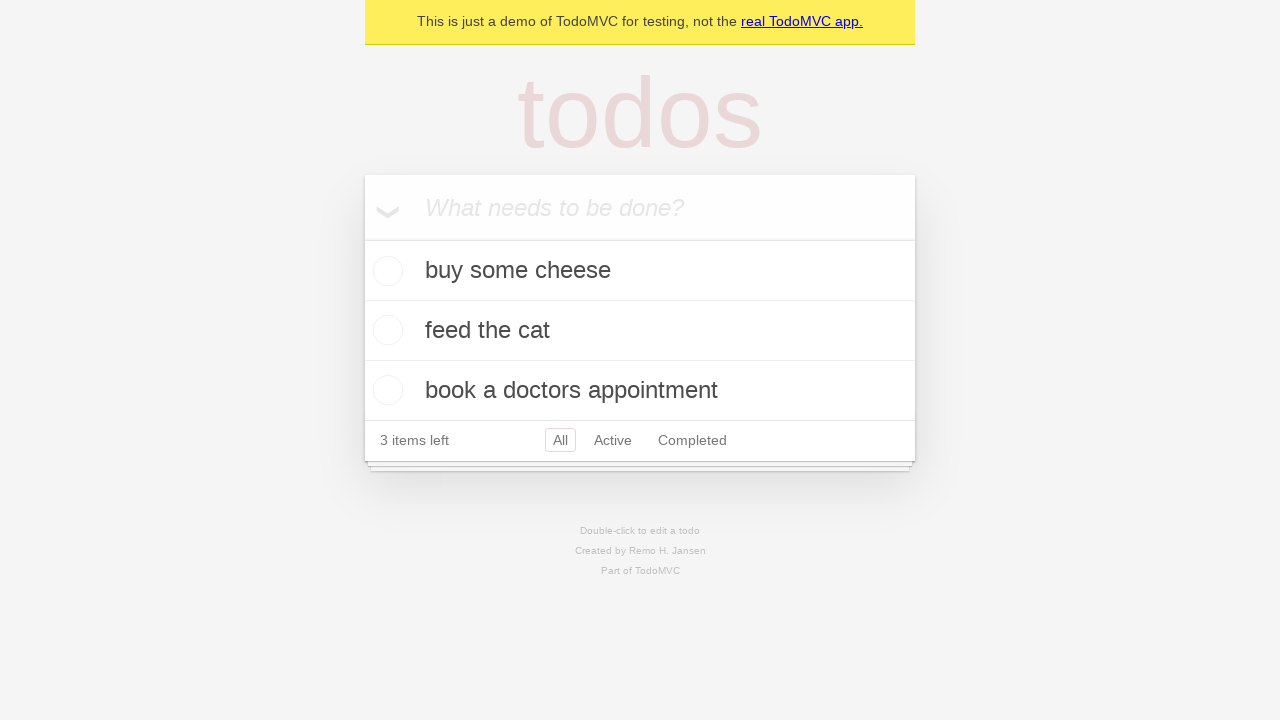

Checked the second todo item 'feed the cat' at (385, 330) on internal:testid=[data-testid="todo-item"s] >> nth=1 >> internal:role=checkbox
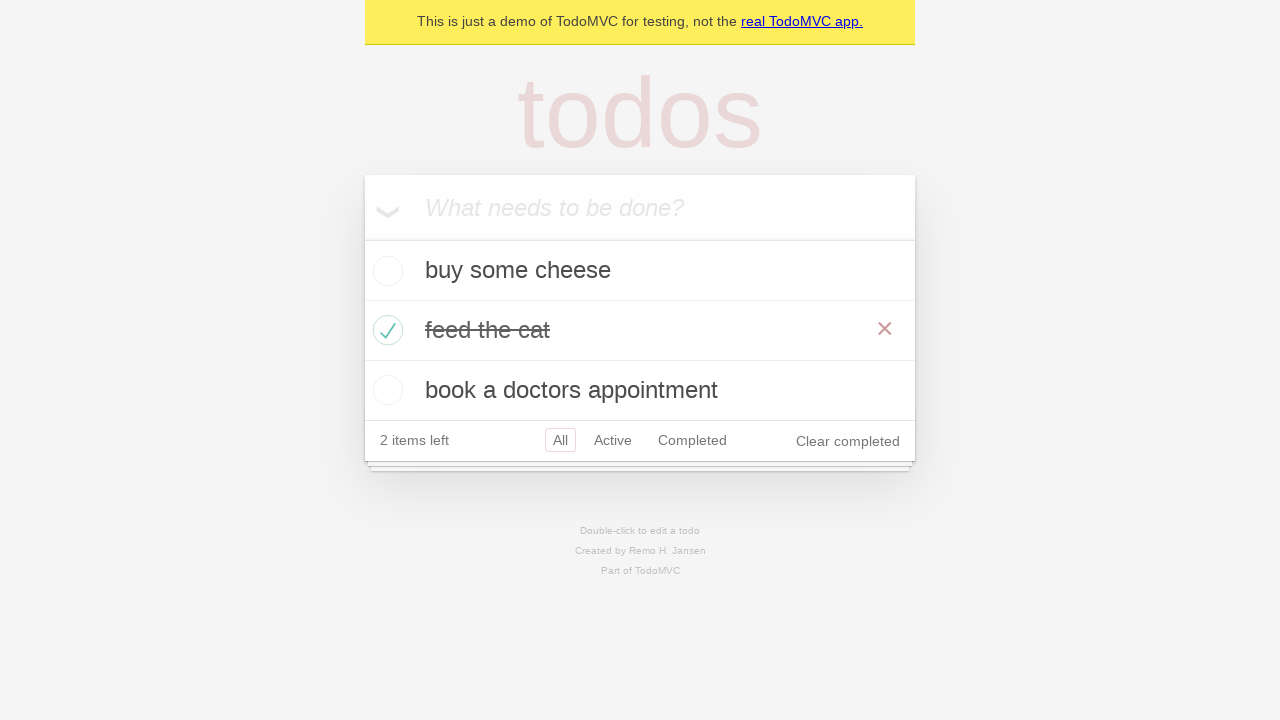

Clicked 'All' filter link at (560, 440) on internal:role=link[name="All"i]
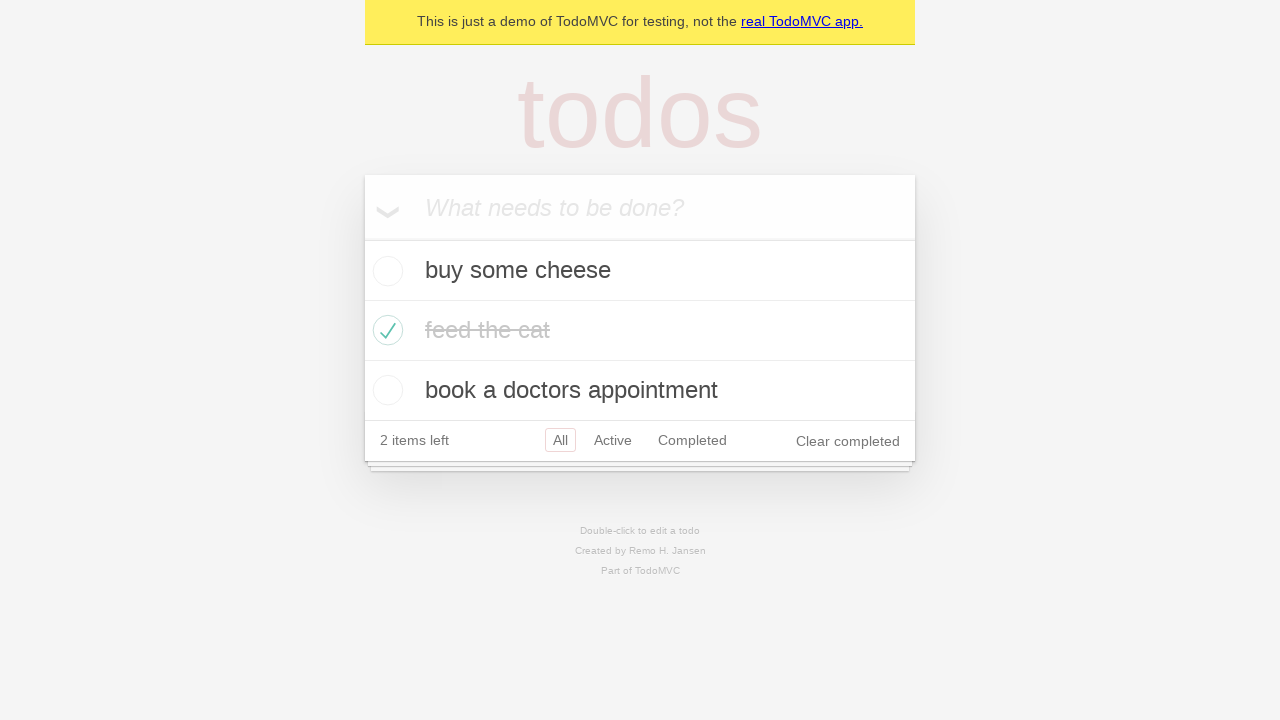

Clicked 'Active' filter link at (613, 440) on internal:role=link[name="Active"i]
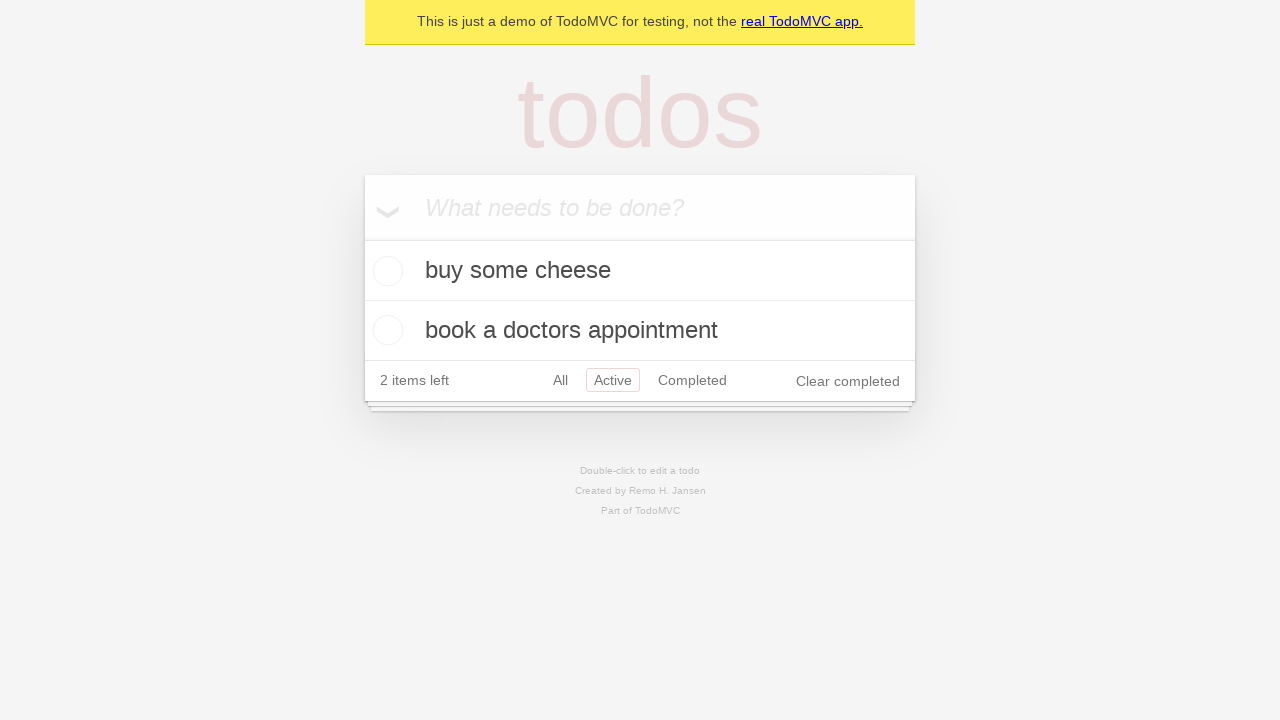

Clicked 'Completed' filter link at (692, 380) on internal:role=link[name="Completed"i]
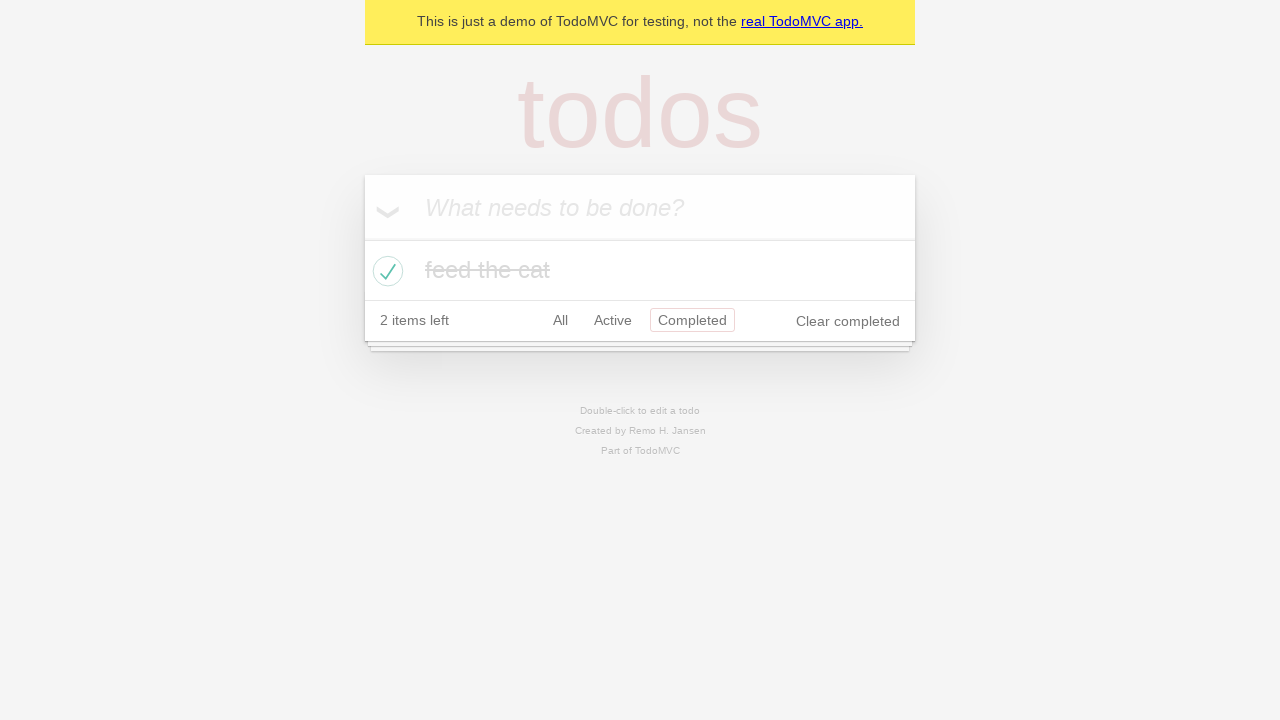

Navigated back to 'Active' filter view using browser back button
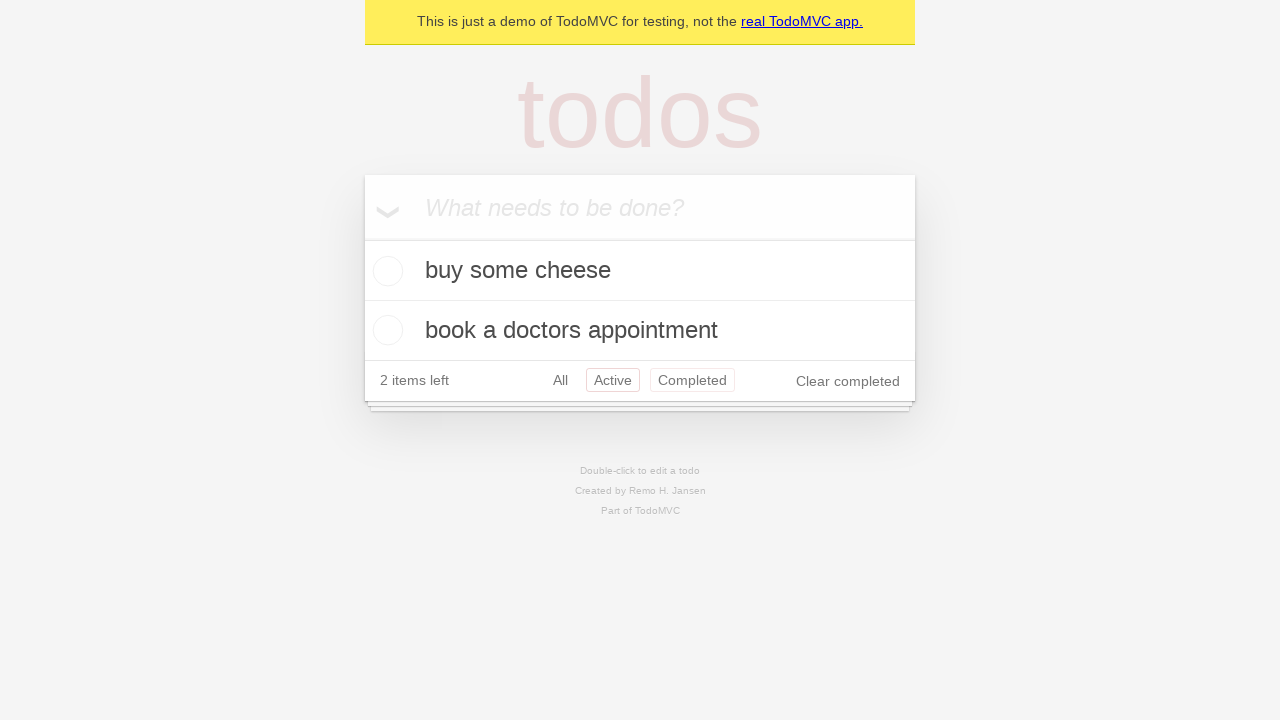

Navigated back to 'All' filter view using browser back button
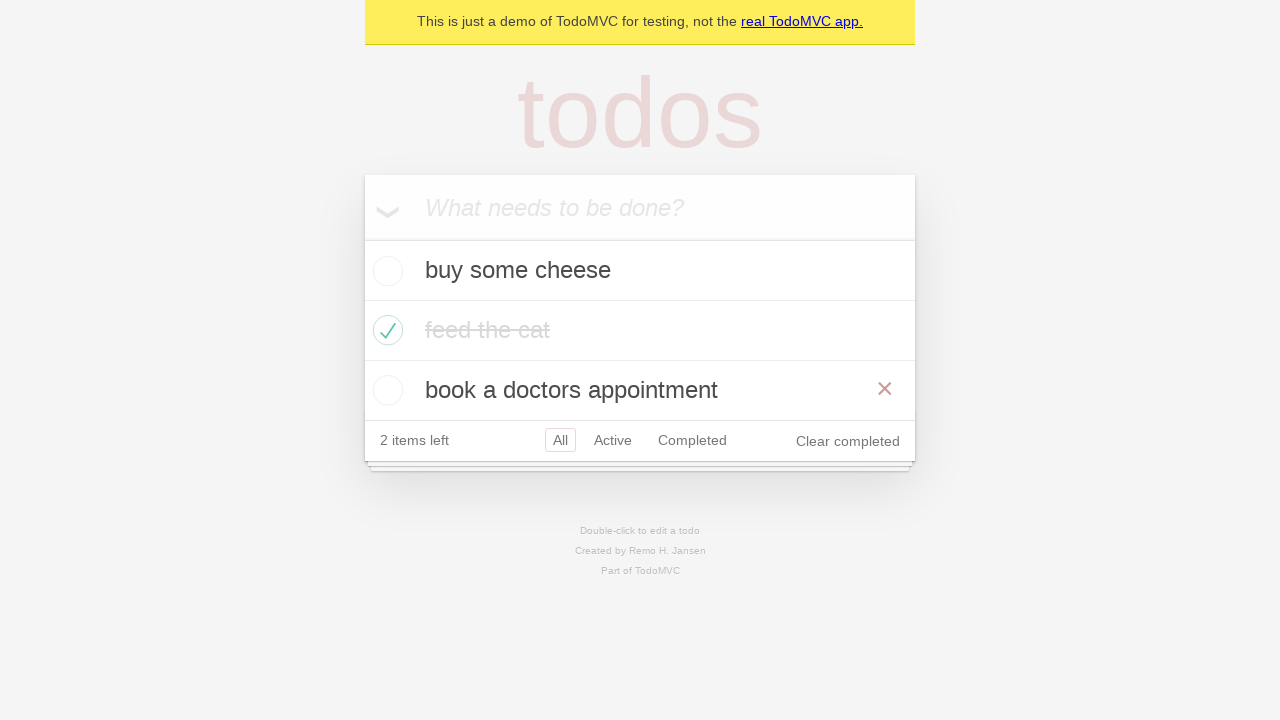

Waited for todo items to load in the 'All' filter view
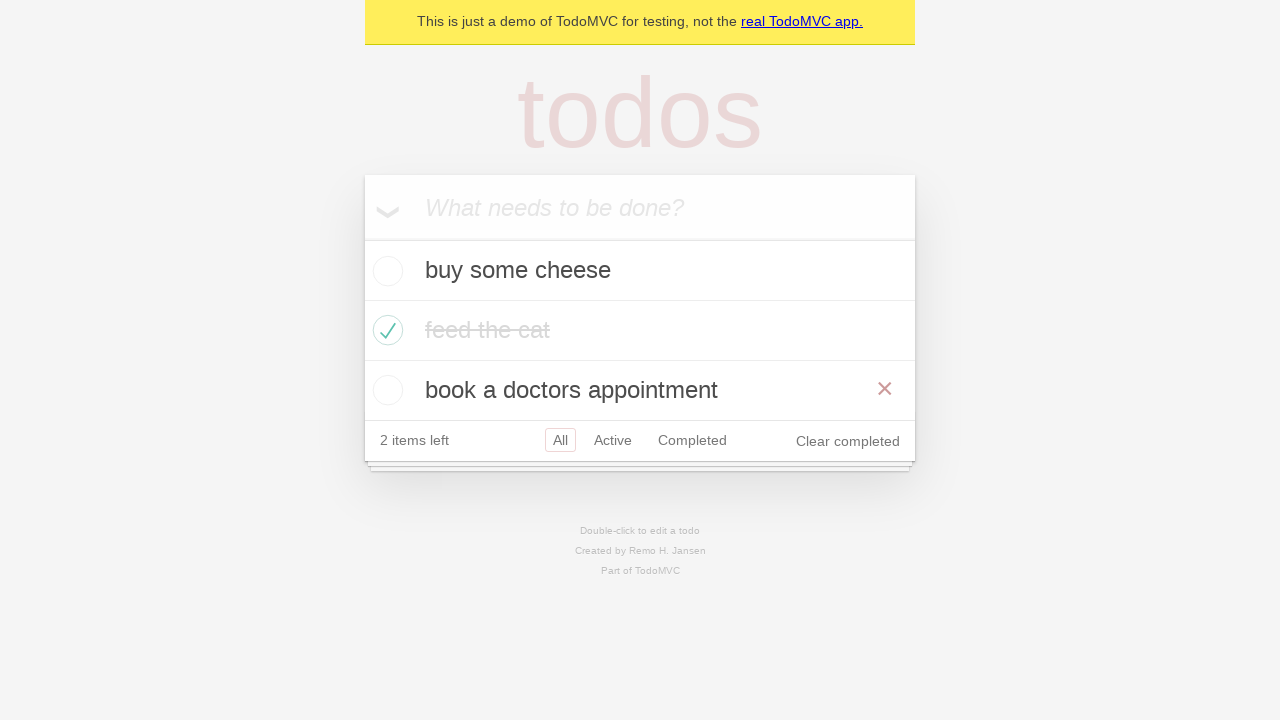

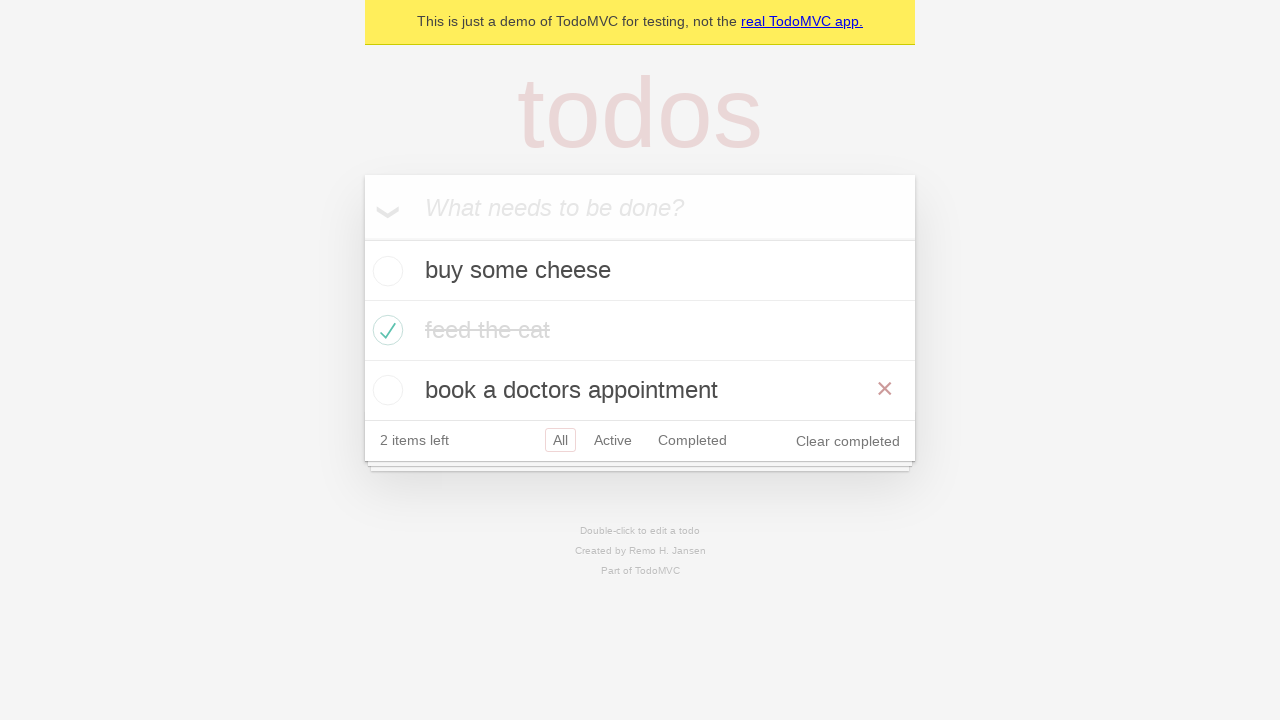